Creates a new paste on Pastebin.com by entering code content, setting expiration to 10 minutes, enabling Bash syntax highlighting, entering a paste name, and submitting the form.

Starting URL: https://pastebin.com

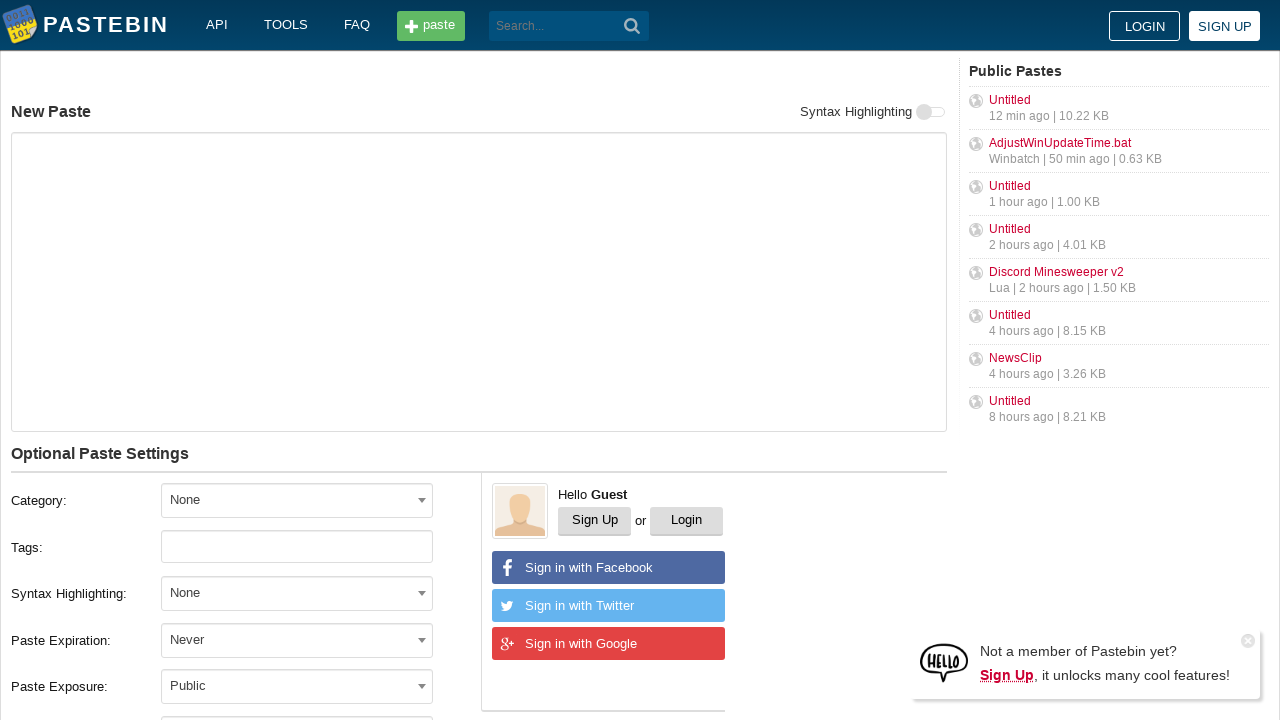

Filled paste textarea with code content on textarea#postform-text
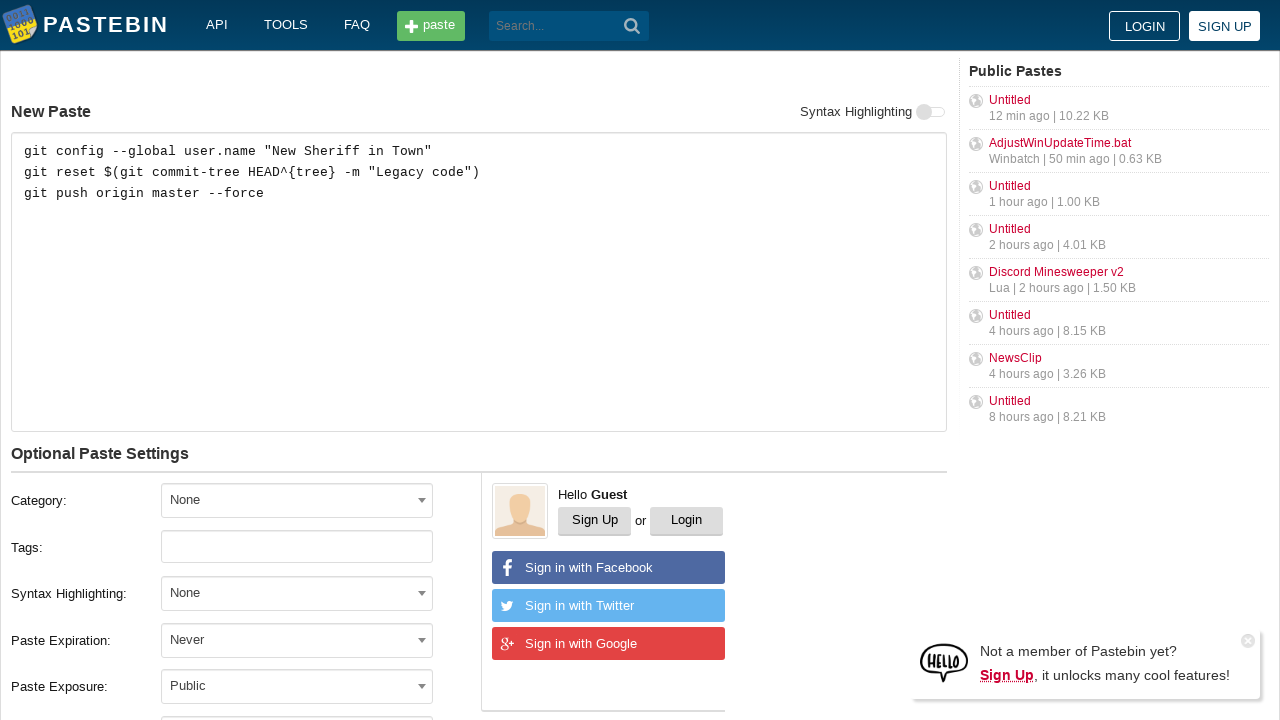

Clicked expiration dropdown at (297, 640) on span#select2-postform-expiration-container
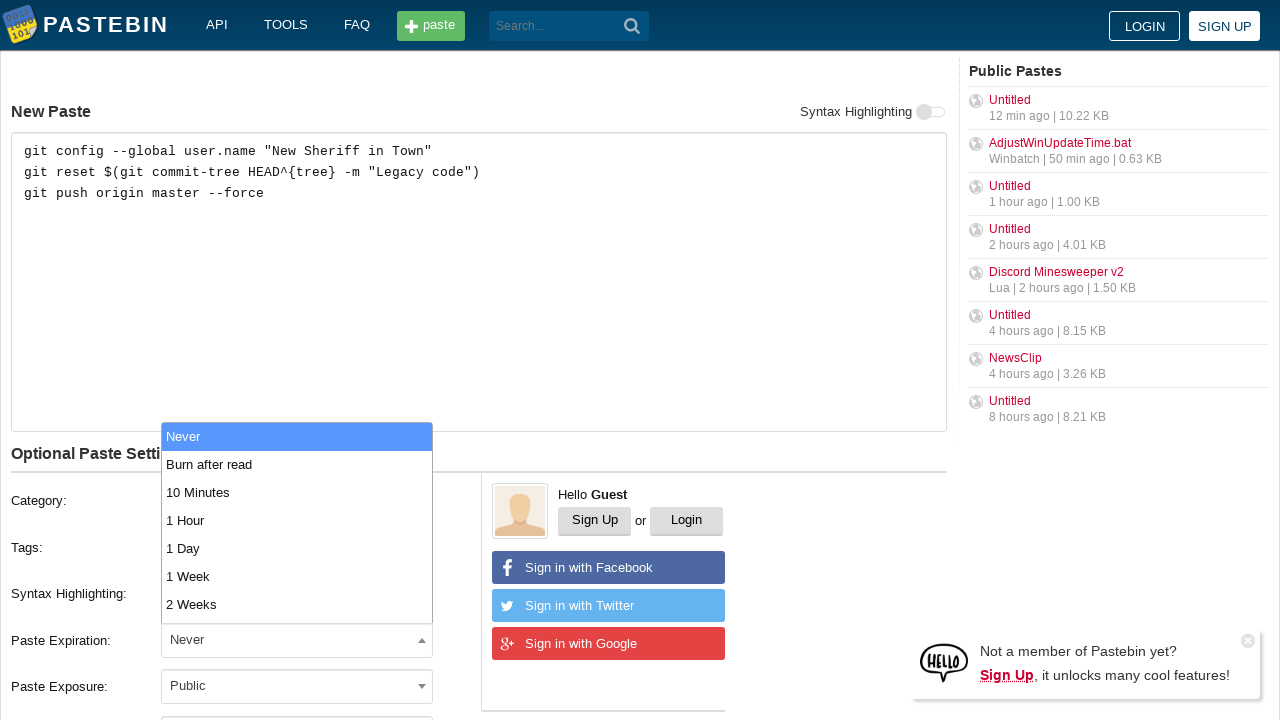

Expiration dropdown opened
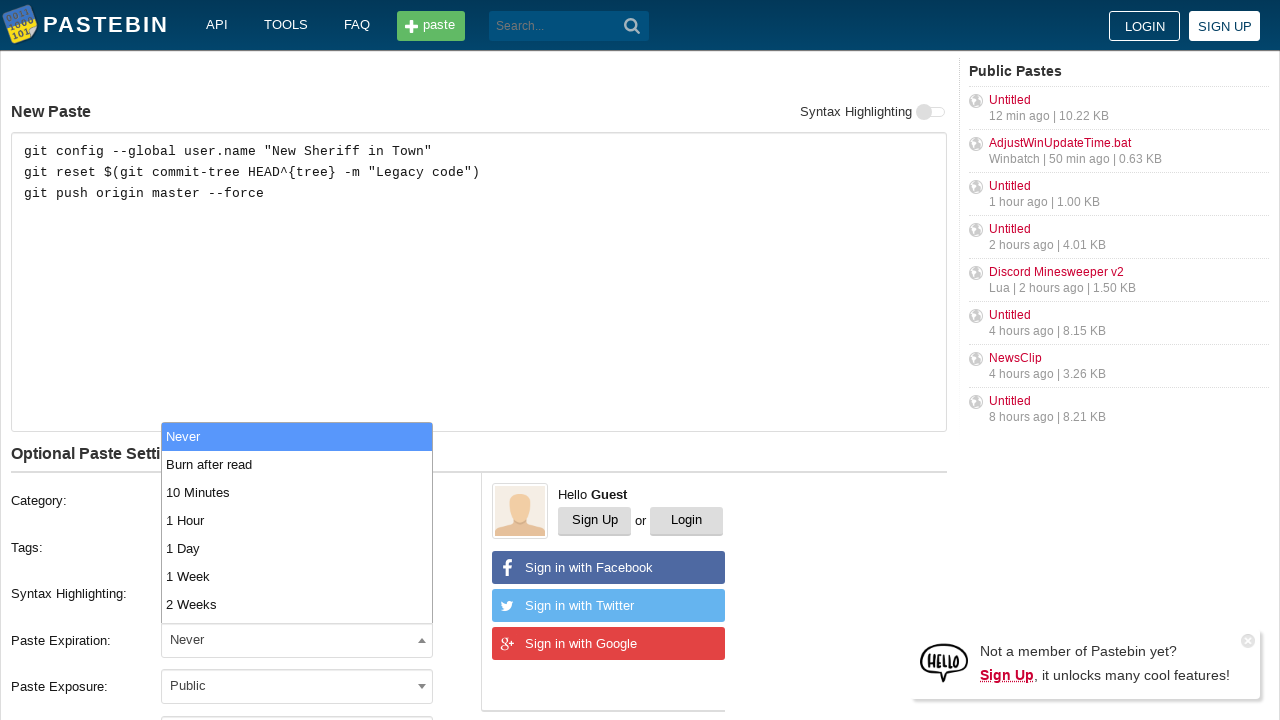

Selected '10 Minutes' expiration option at (297, 492) on xpath=//ul[@class='select2-results__options']/li[3]
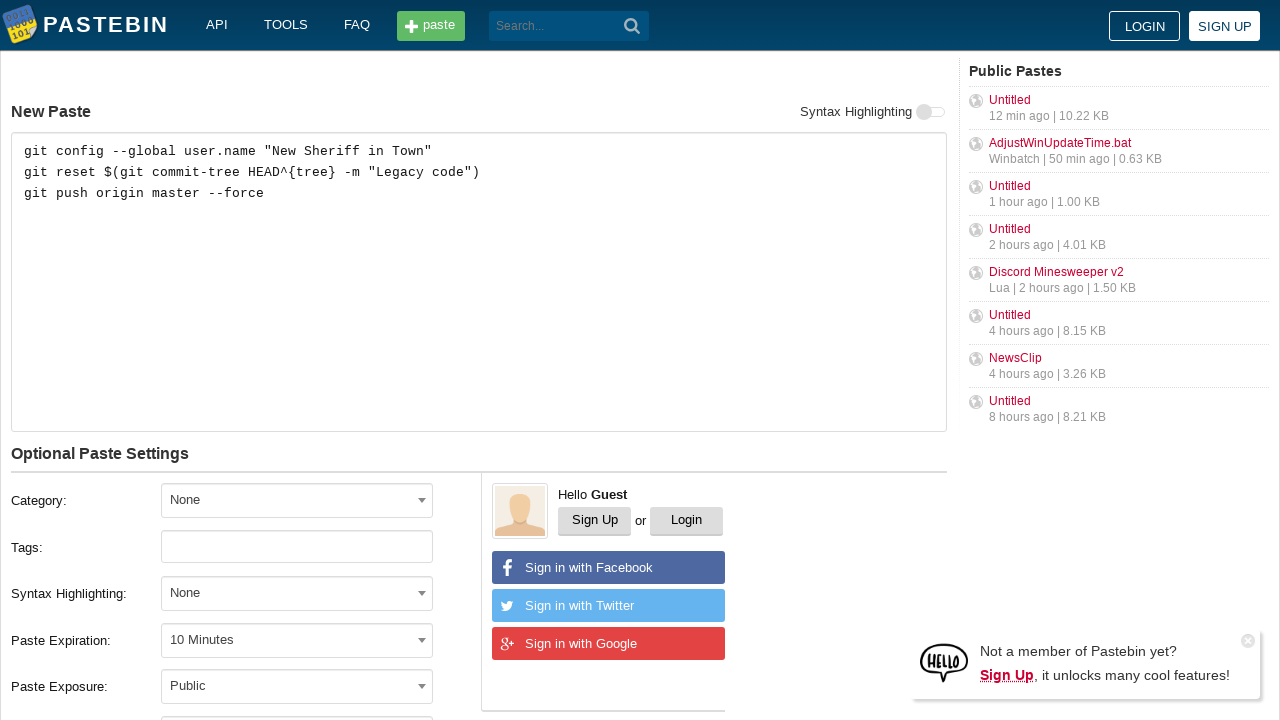

Enabled syntax highlighting toggle at (931, 112) on xpath=//form//div[contains(@class,'toggle')]//label
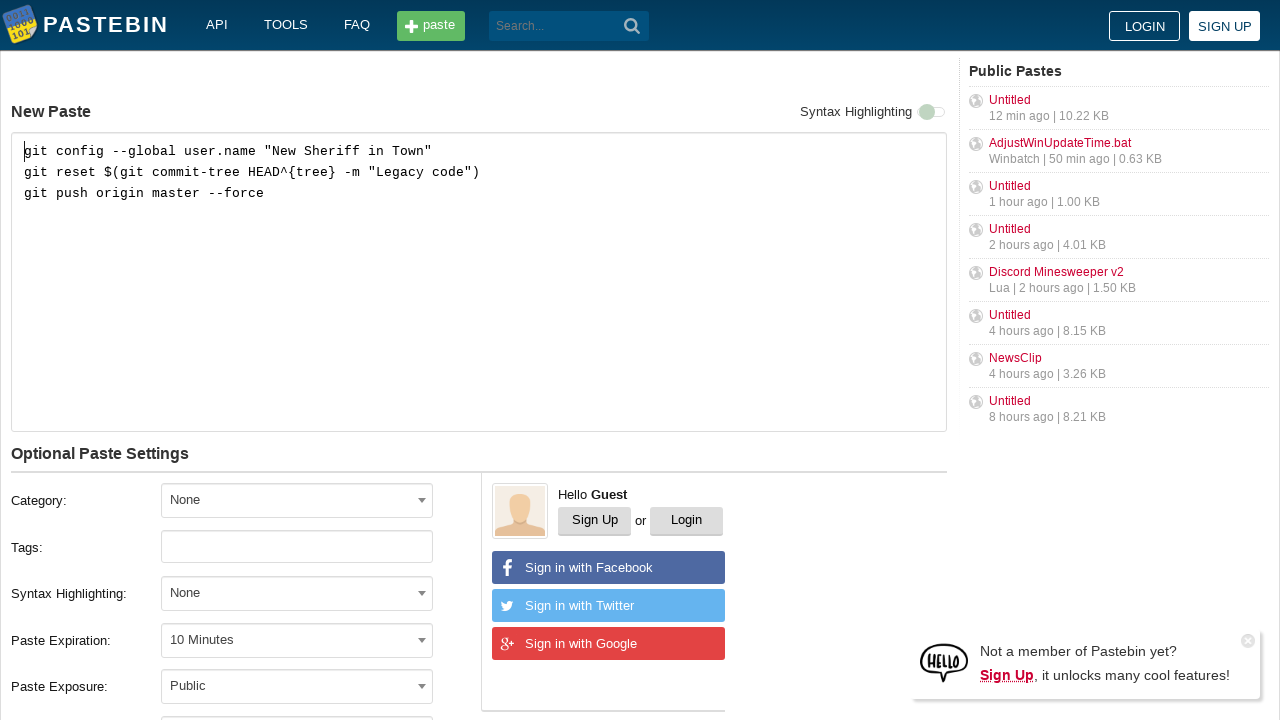

Clicked syntax highlighting dropdown at (297, 593) on span#select2-postform-format-container
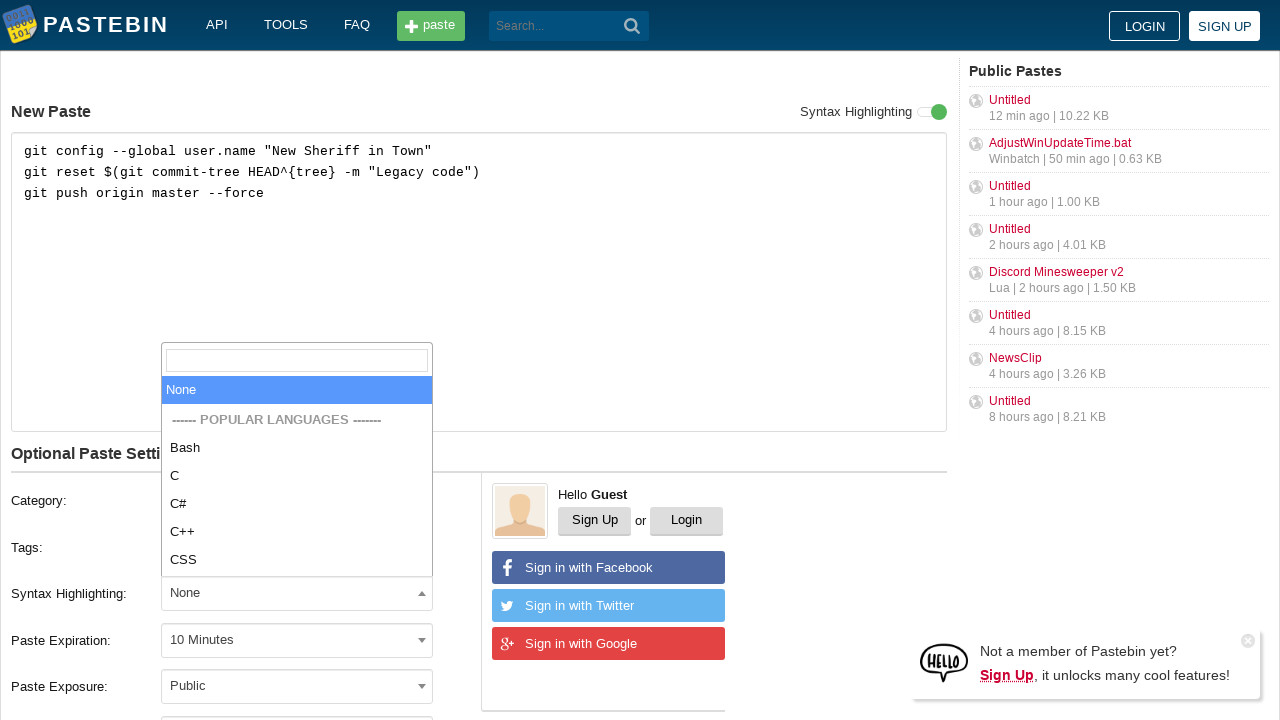

Syntax highlighting dropdown opened
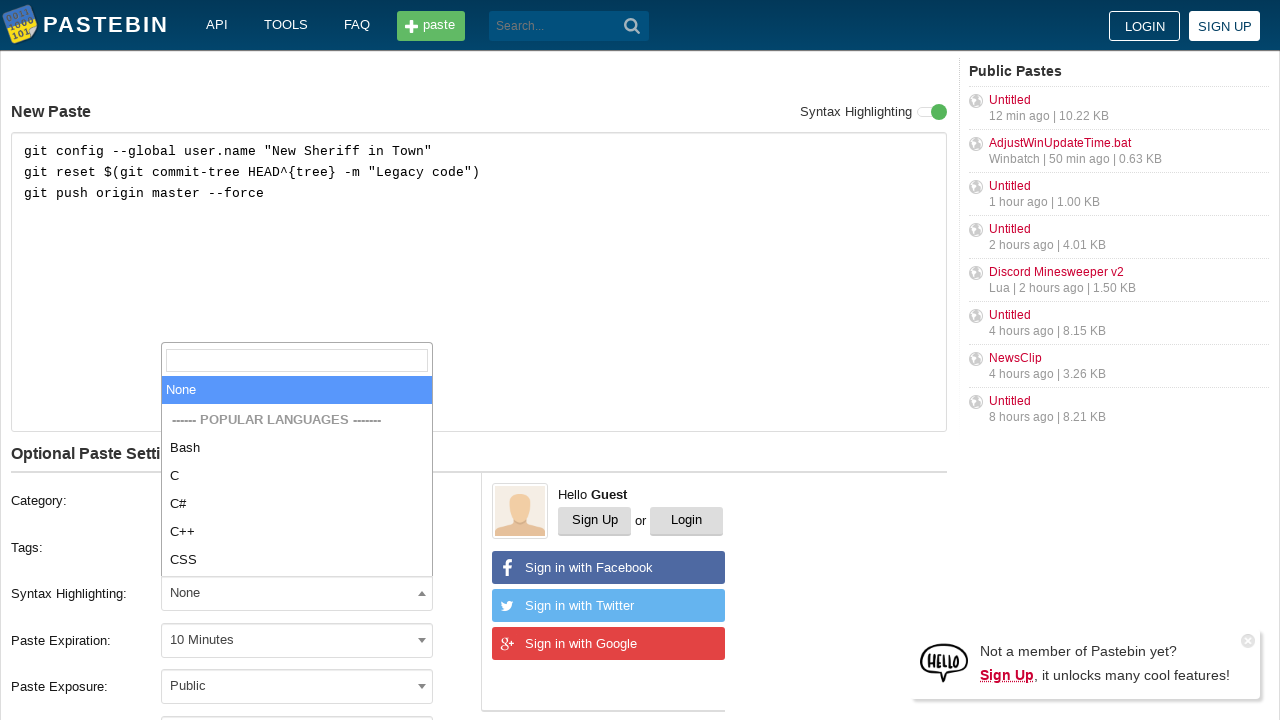

Selected Bash syntax highlighting at (297, 448) on xpath=//span[contains(@class,'select2-dropdown')]//li[contains(@class,'select2-r
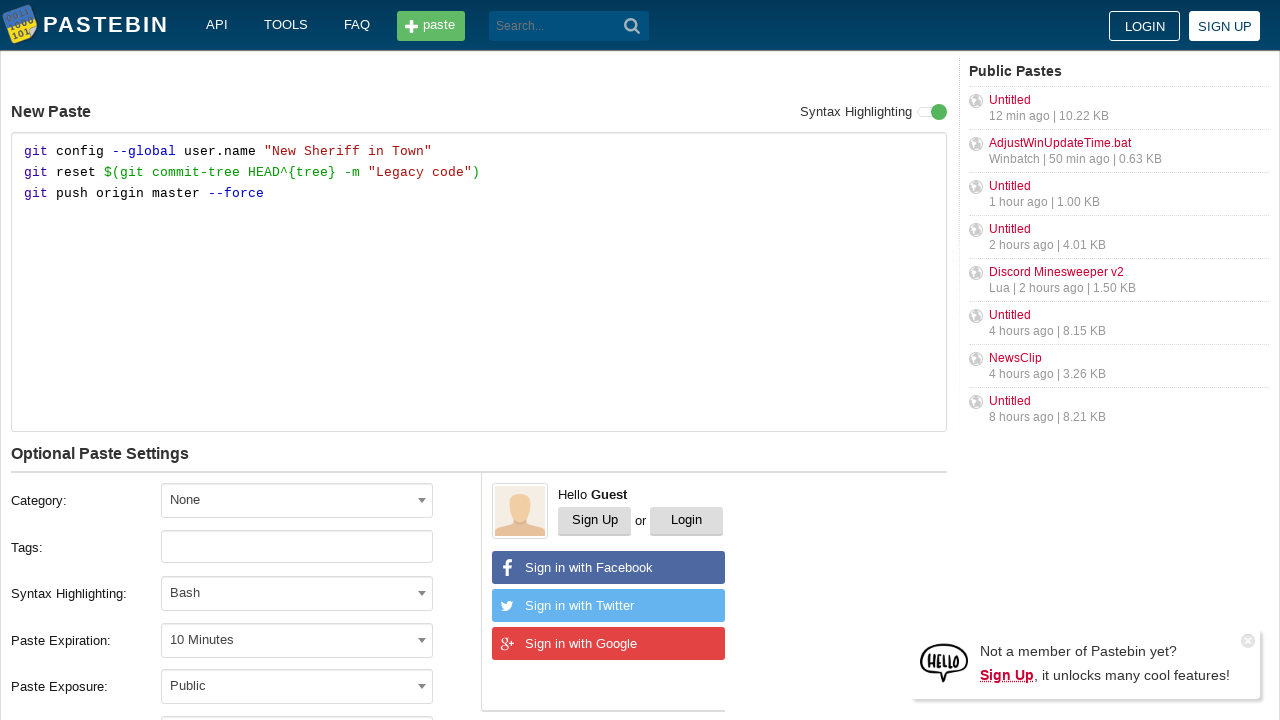

Entered paste name 'how to gain dominance among developers' on input#postform-name
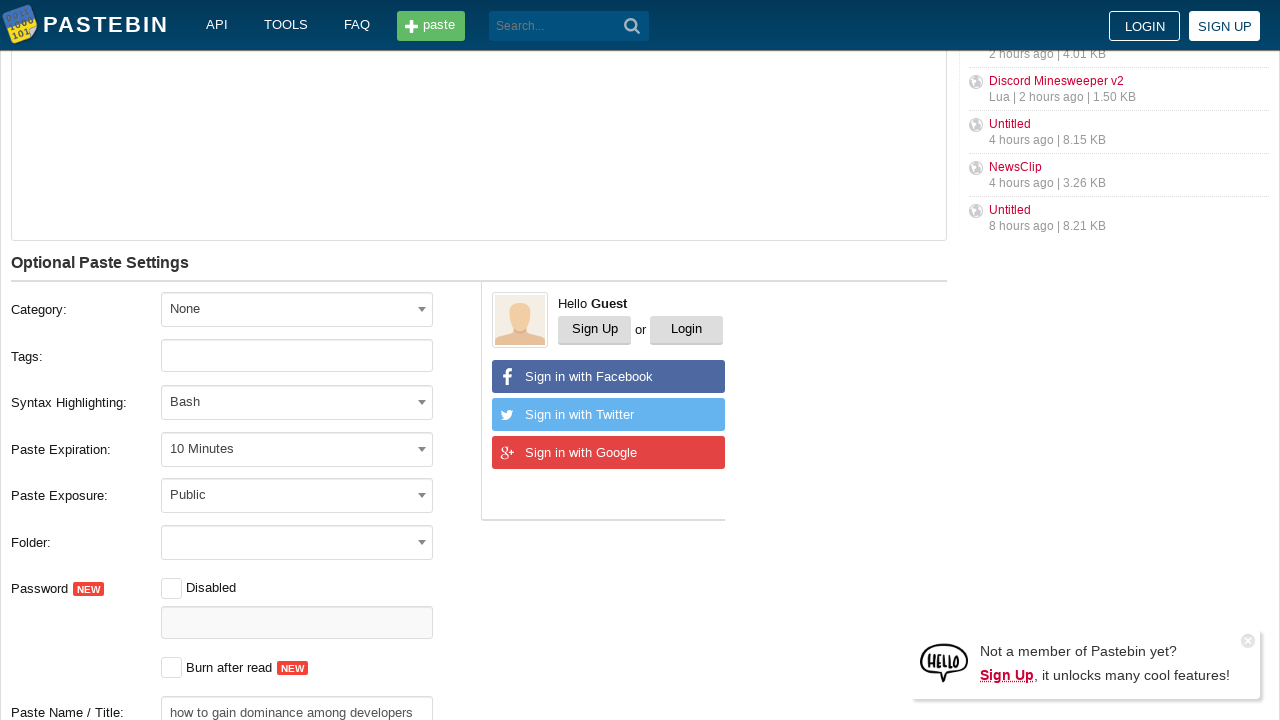

Clicked 'Create New Paste' button at (240, 400) on button:has-text('Create New Paste')
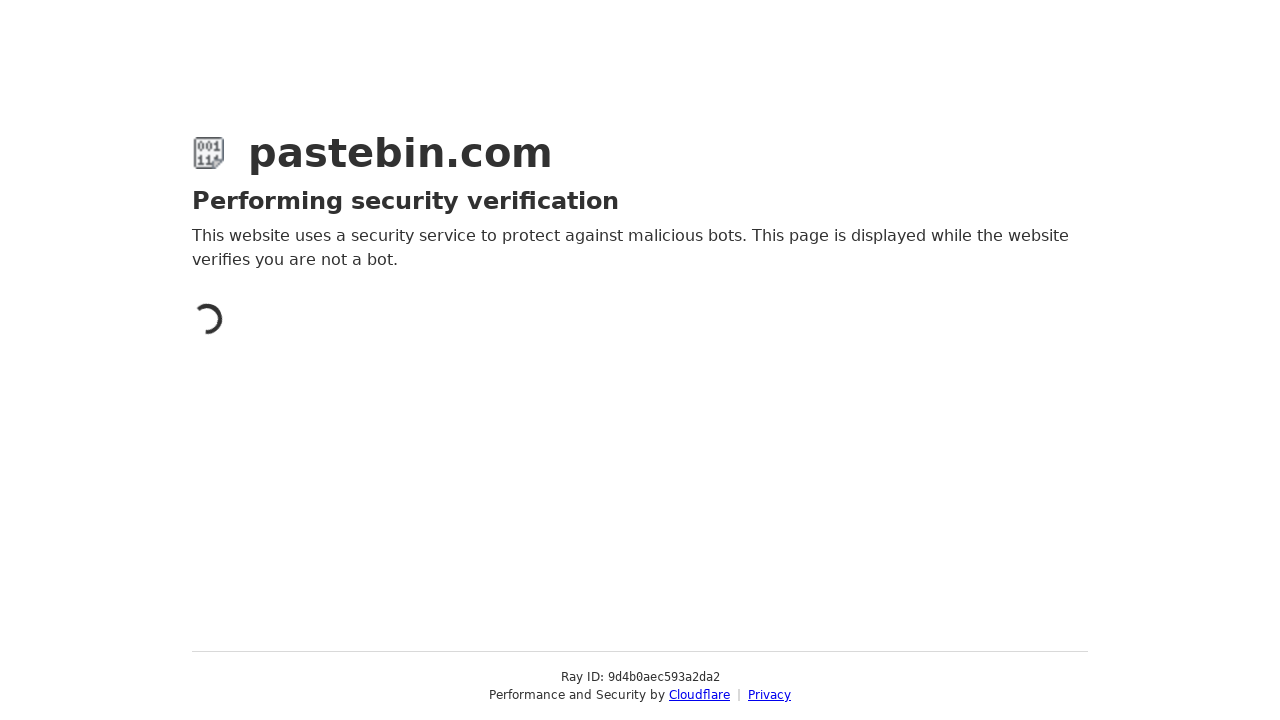

New paste page loaded (networkidle)
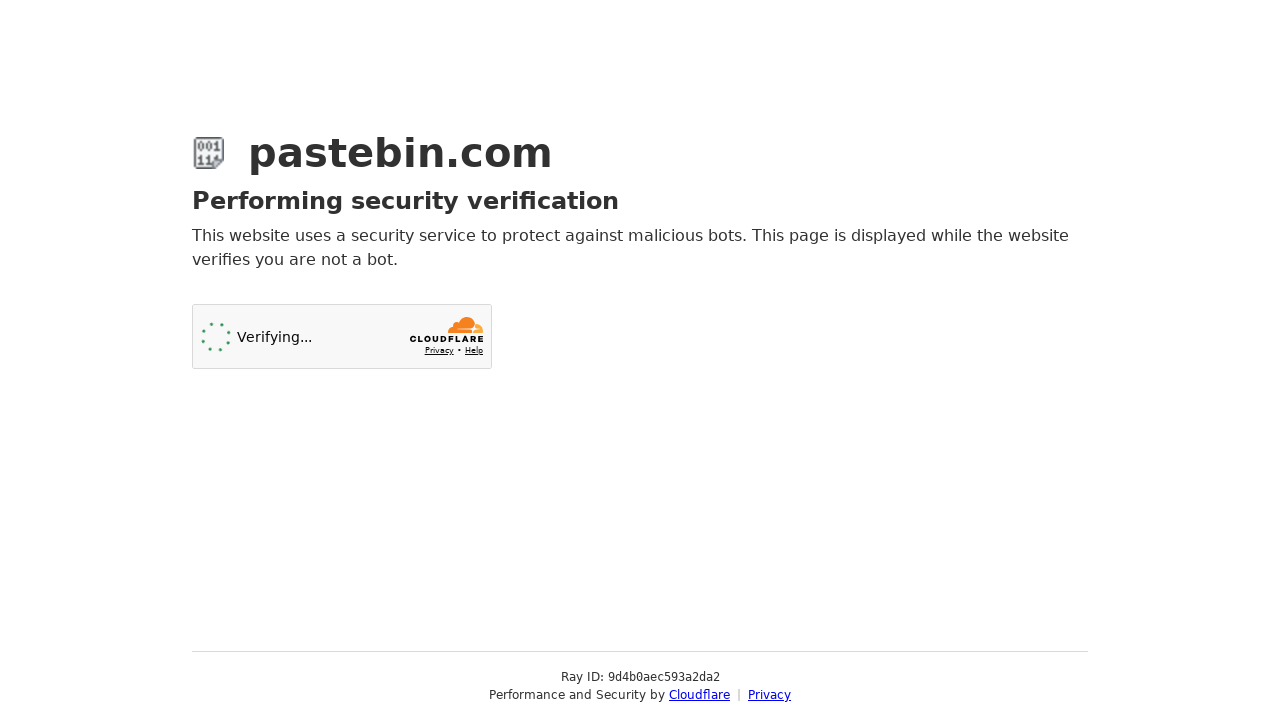

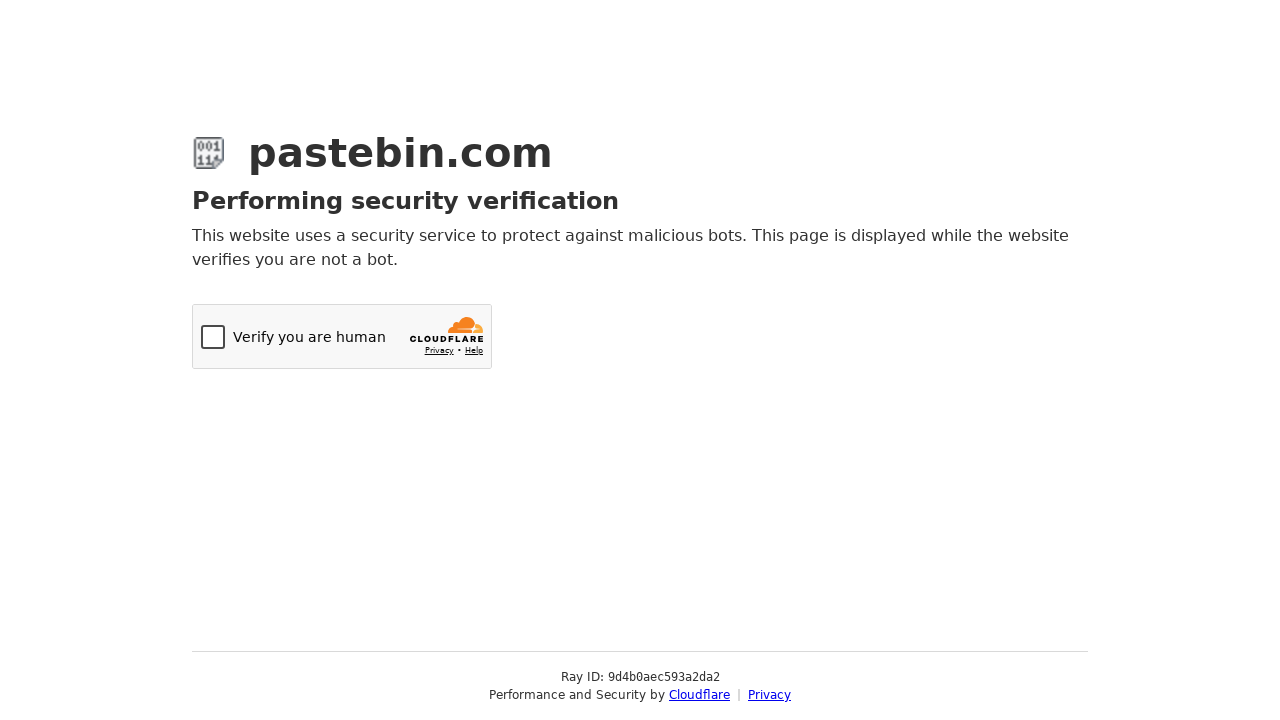